Tests interacting with a prompt alert by accepting it with text input

Starting URL: https://demoqa.com/alerts

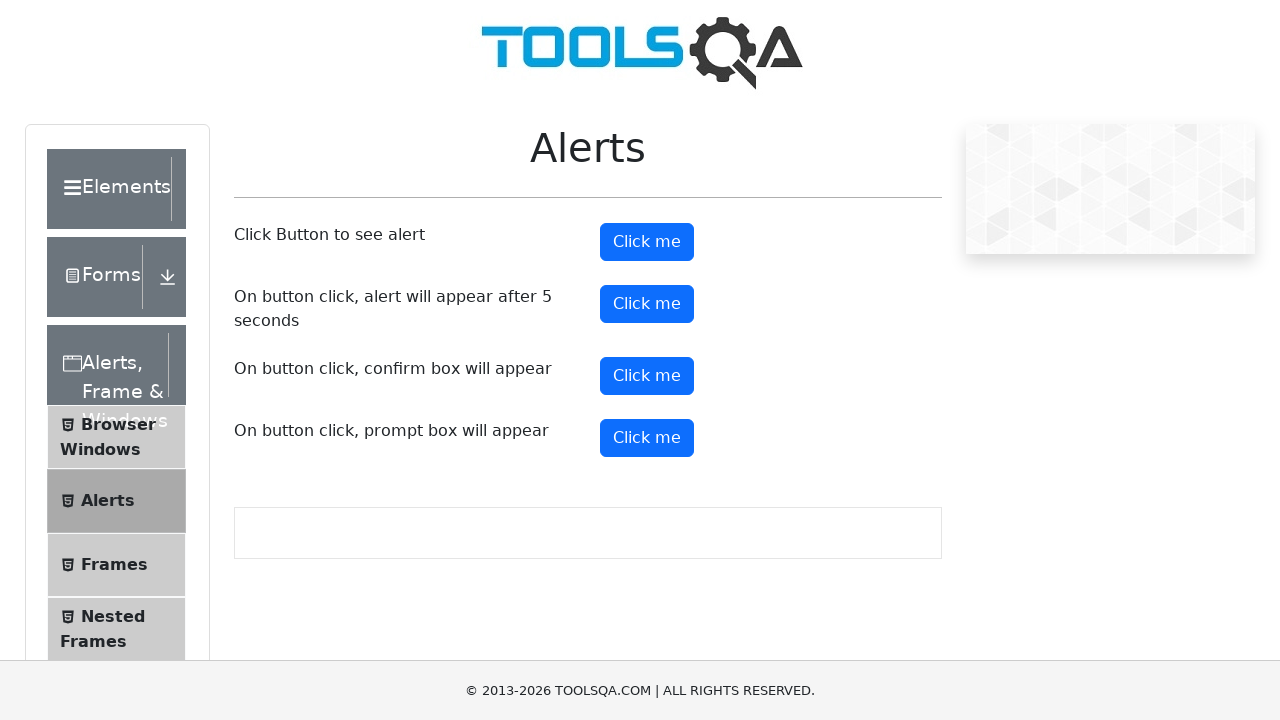

Set up dialog handler to accept prompt with 'Hello world' text
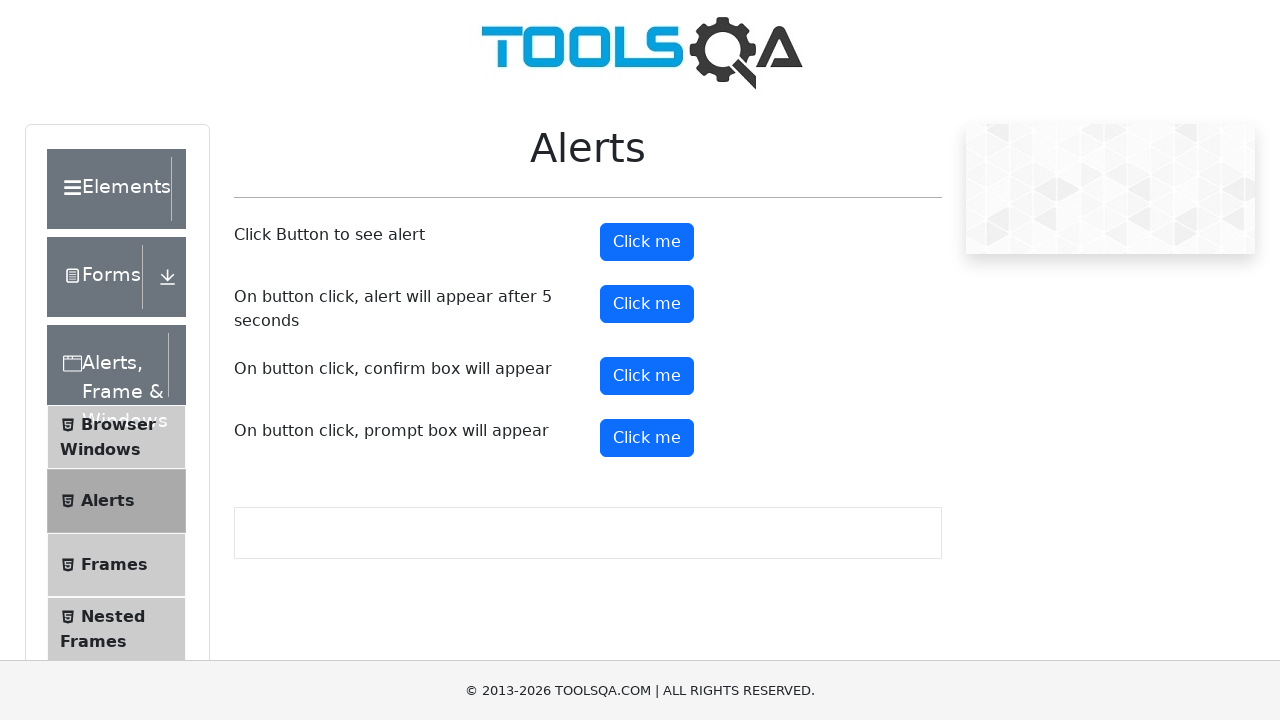

Clicked prompt button to trigger alert dialog at (647, 438) on #promtButton
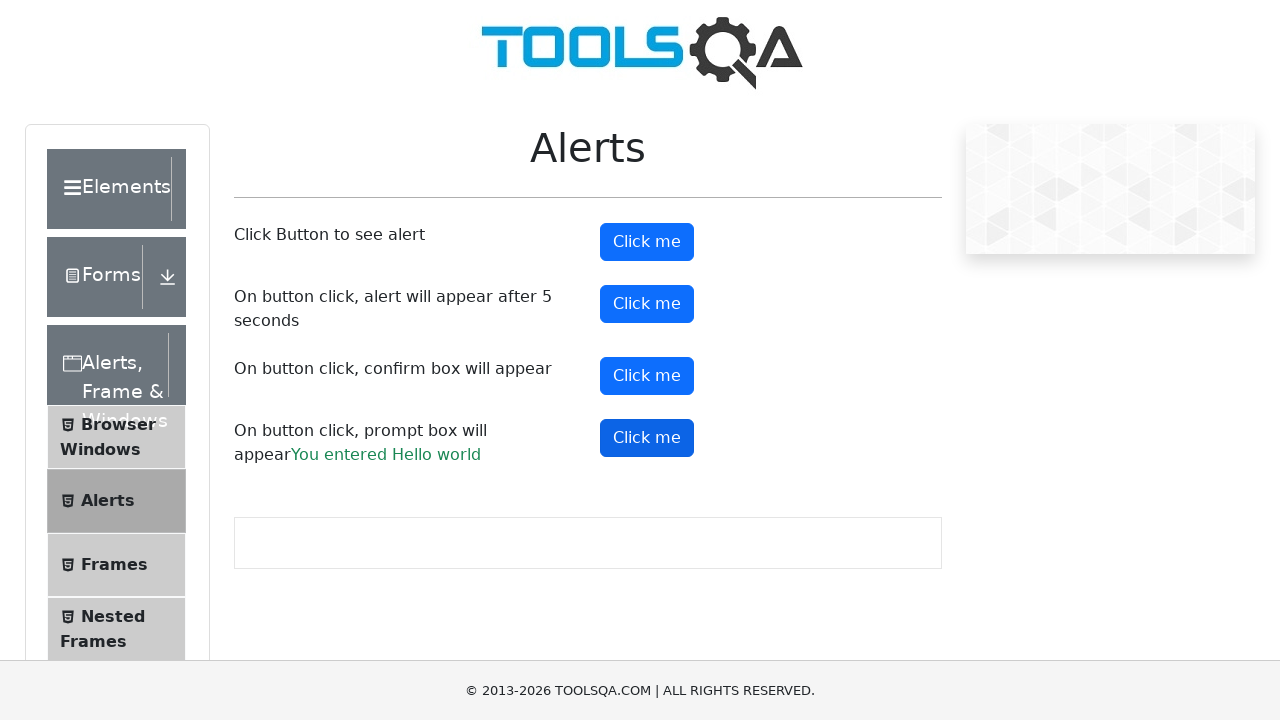

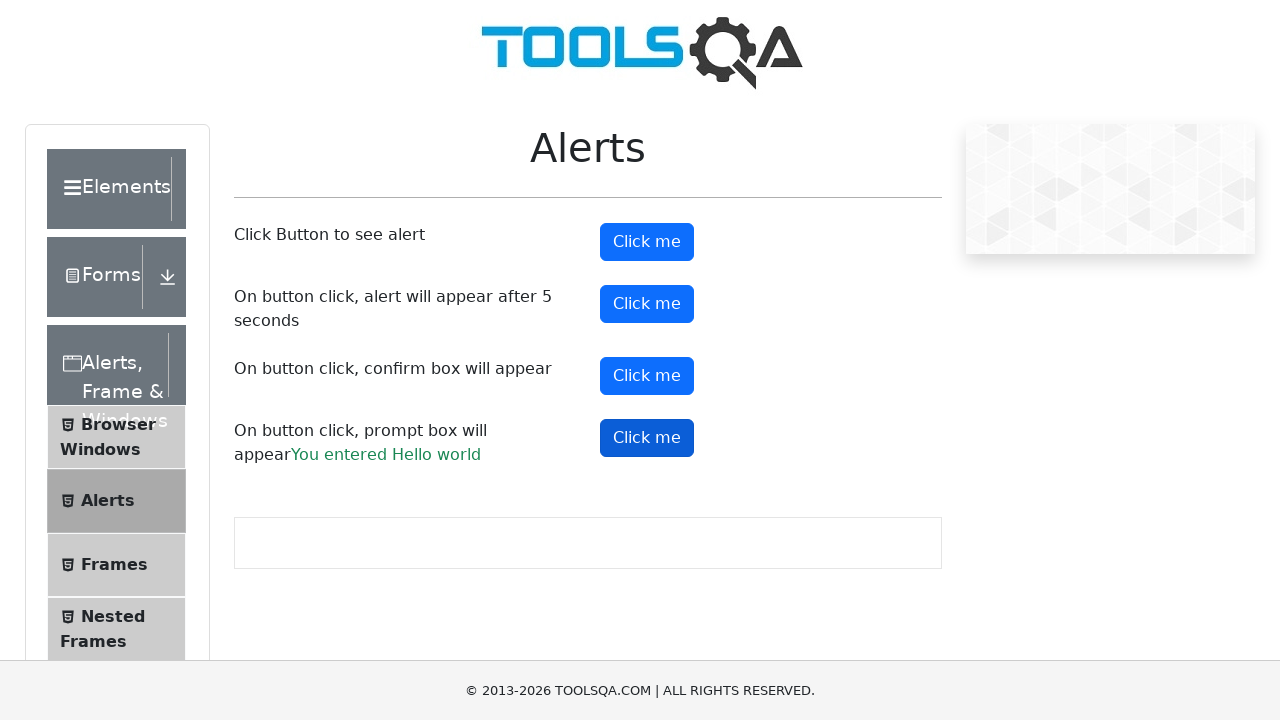